Tests opening multiple links from a footer column in new tabs using Ctrl+Enter, then switches through each opened tab to verify they loaded correctly.

Starting URL: http://qaclickacademy.com/practice.php

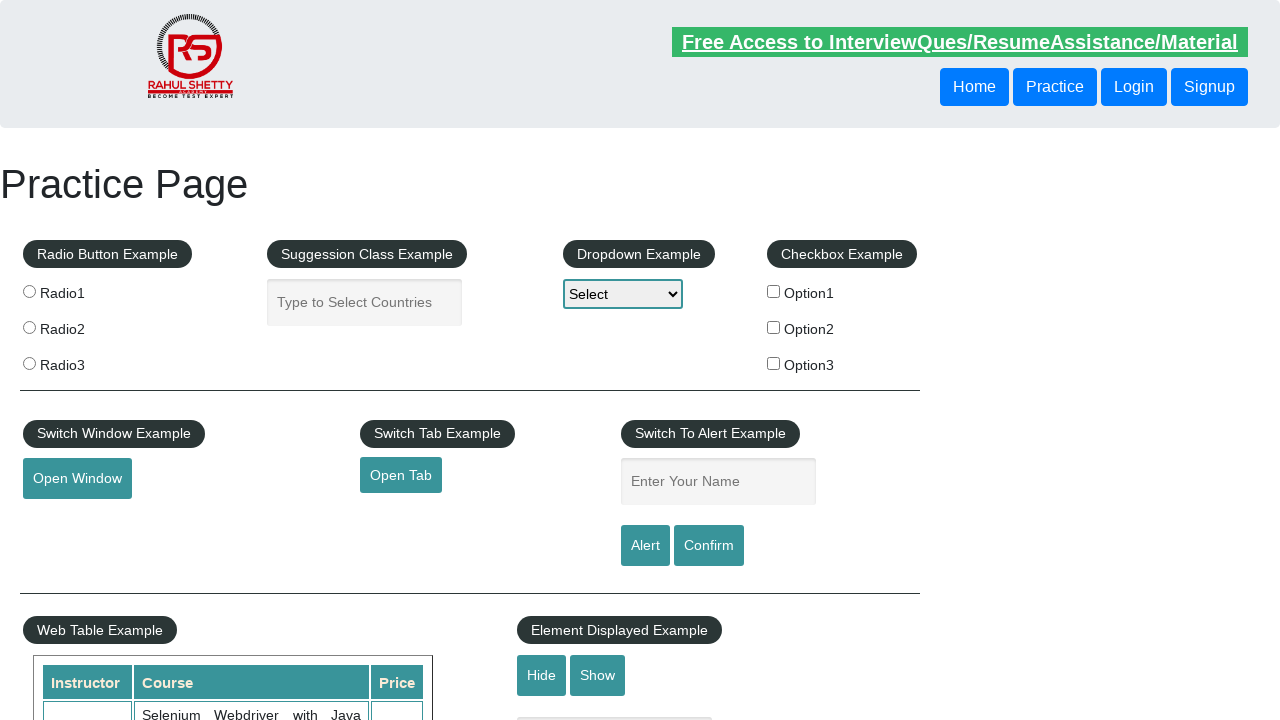

Footer section '#gf-BIG' loaded
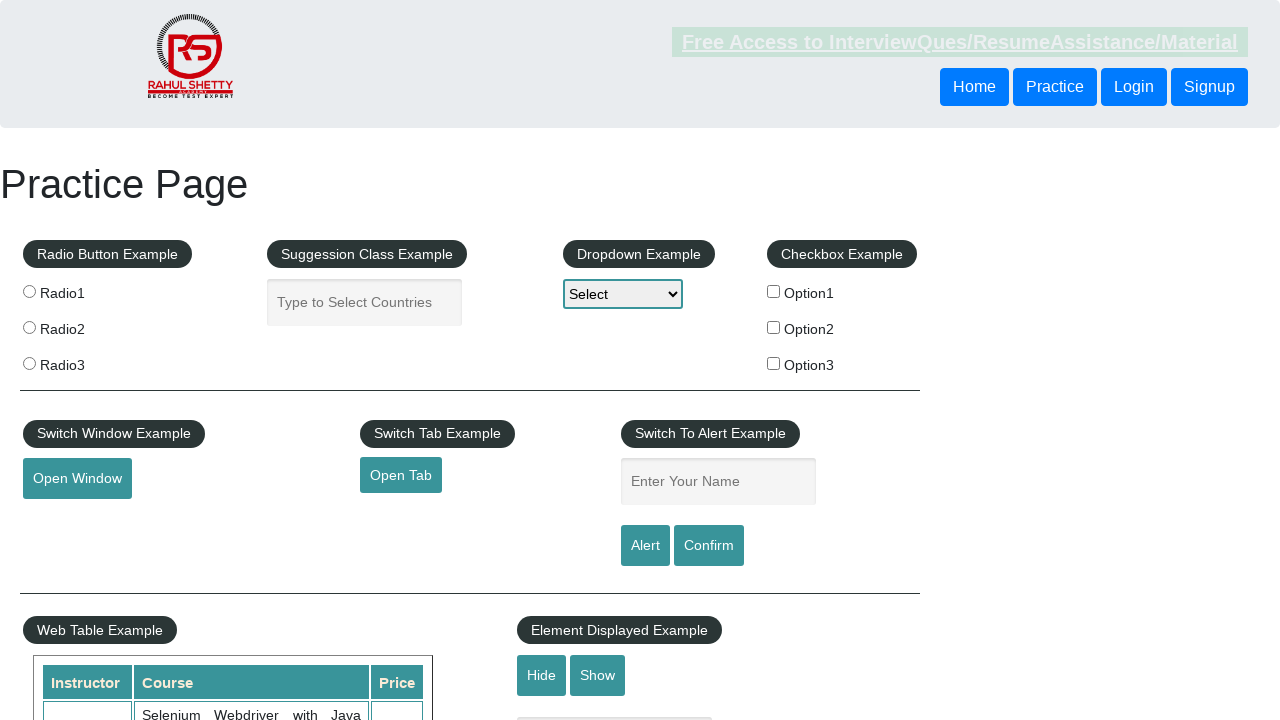

Located footer element
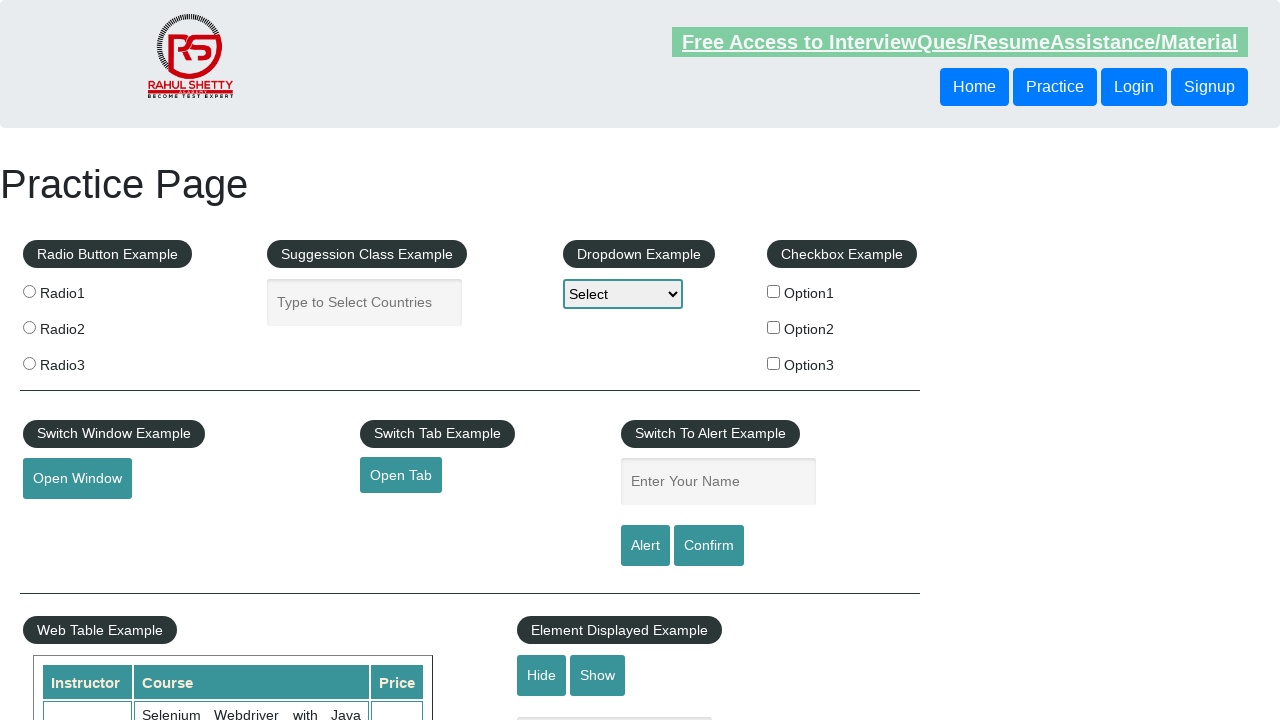

Located links in first footer column
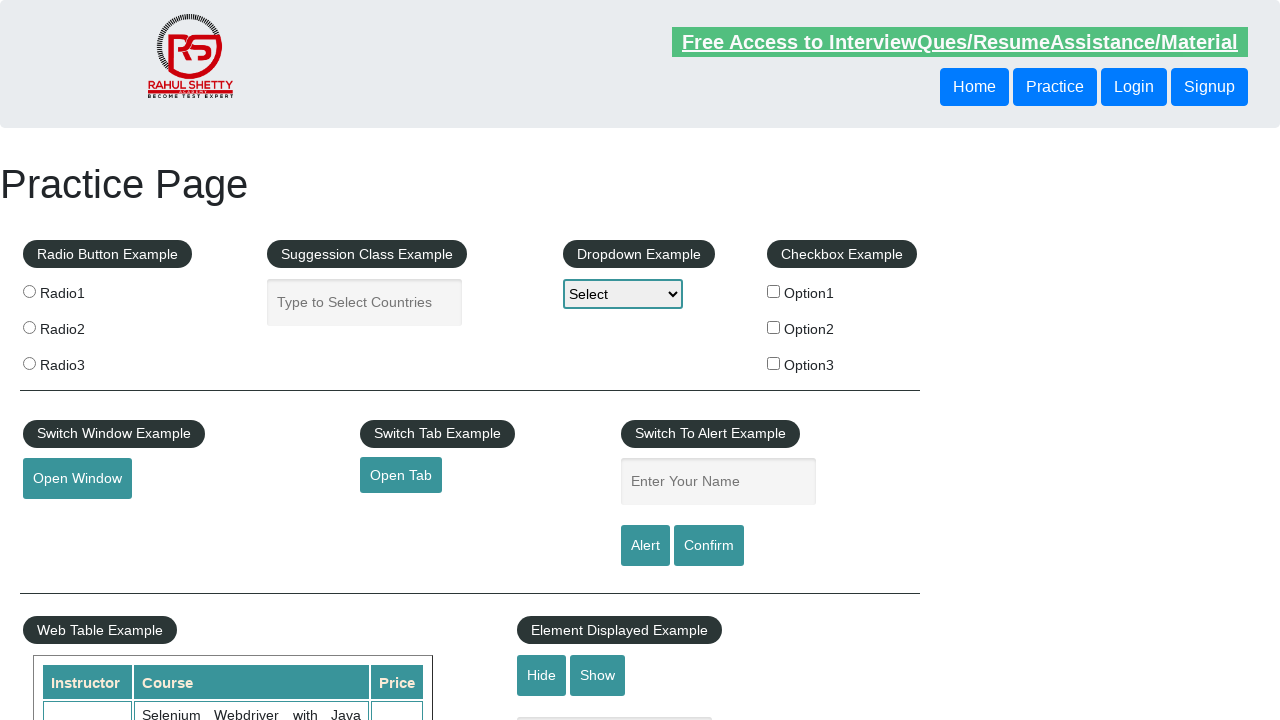

Found 5 links in footer column
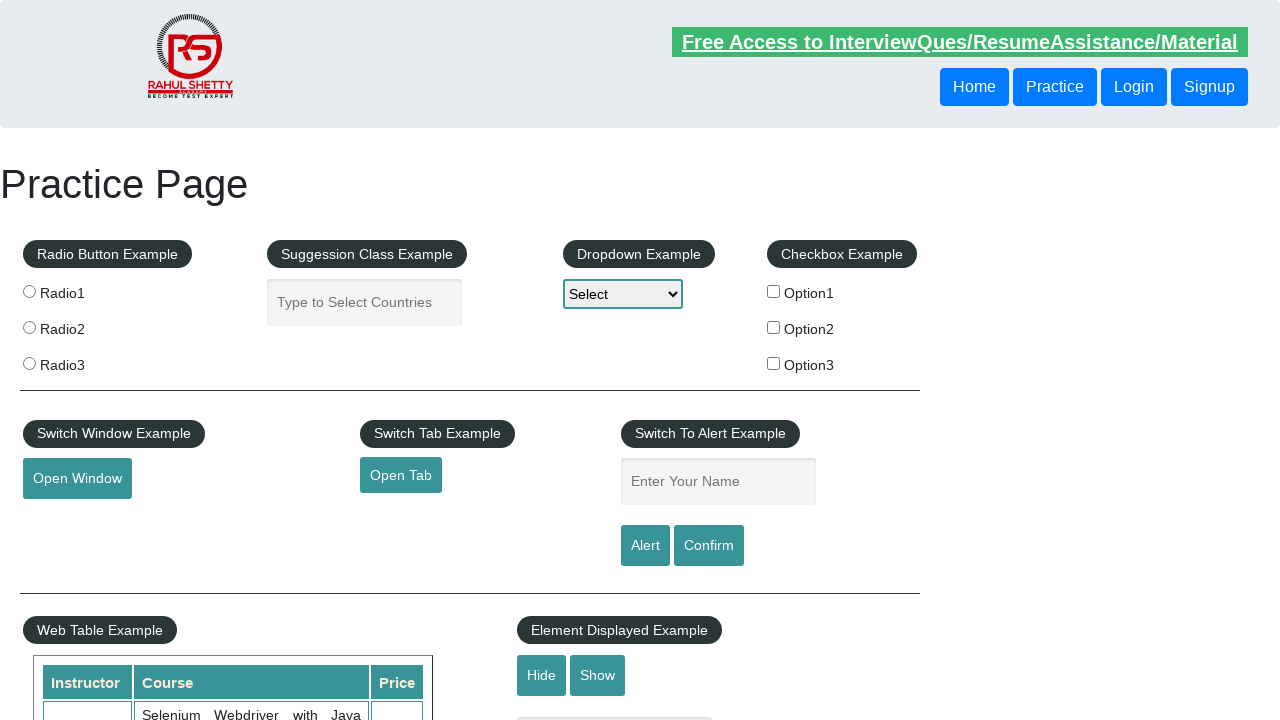

Located link at index 1 in footer column
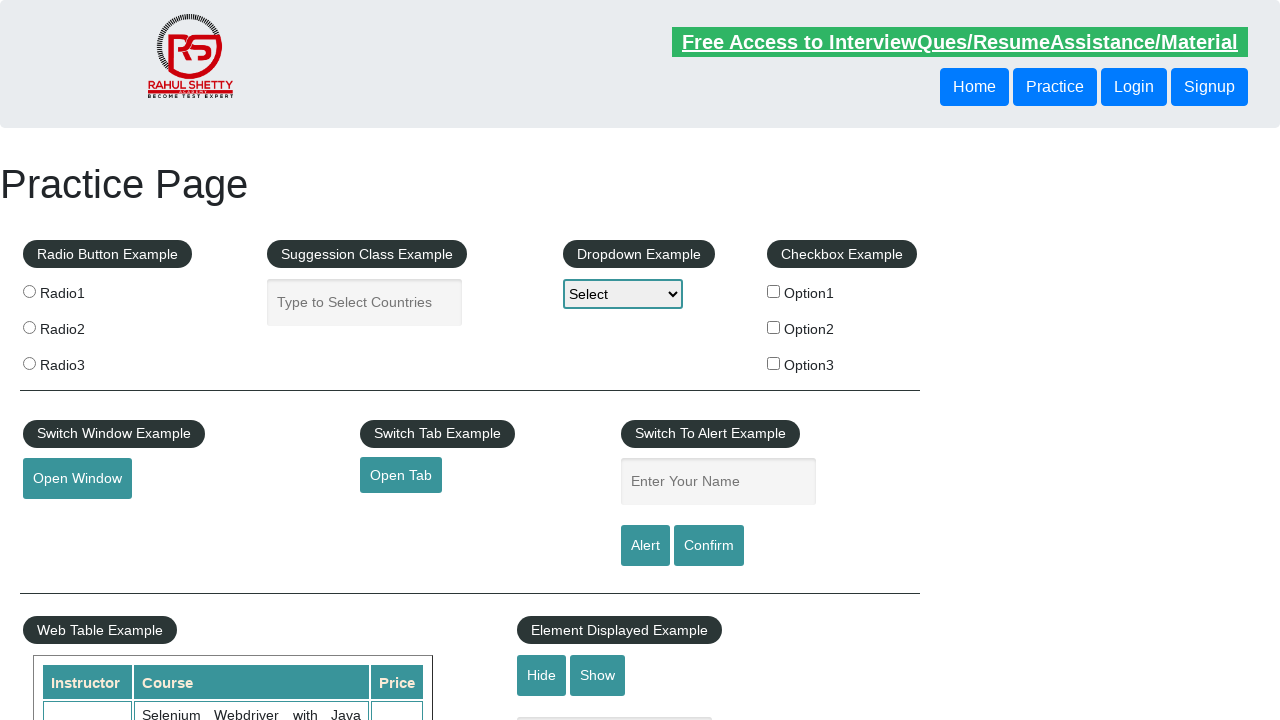

Opened link 1 in new tab using Ctrl+Click at (68, 520) on #gf-BIG >> xpath=//table/tbody/tr/td[1]/ul//a >> nth=1
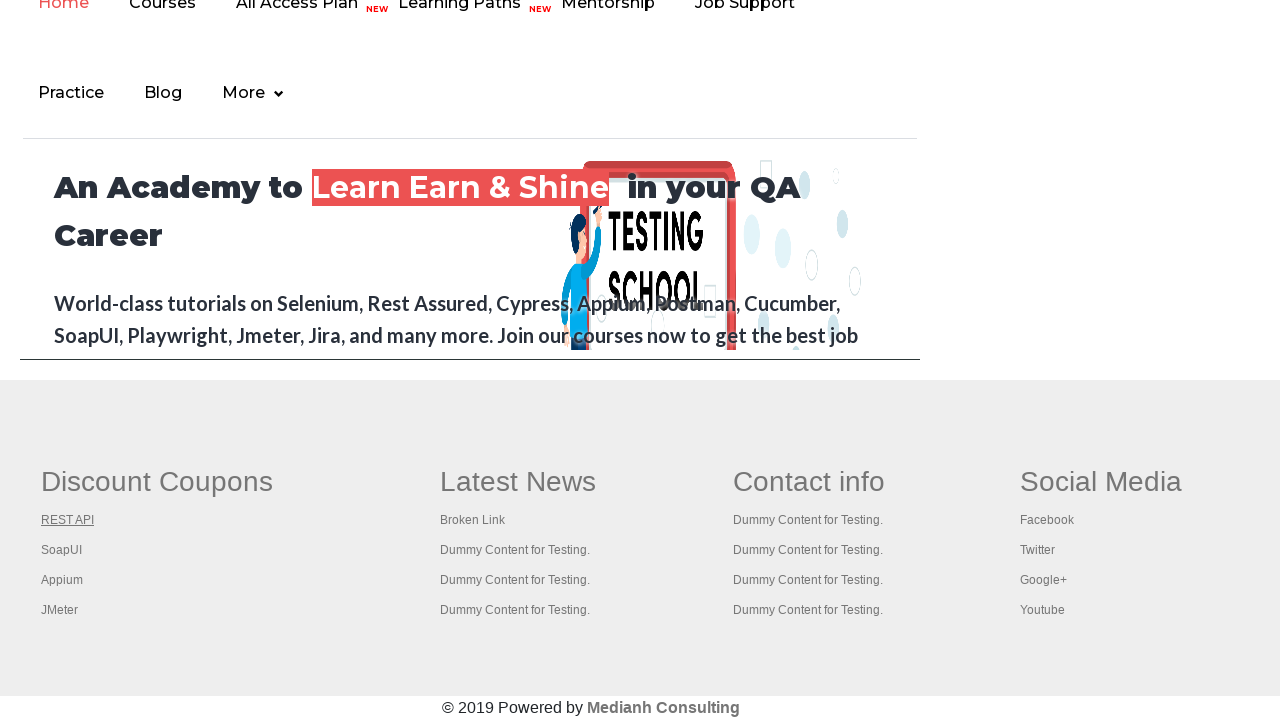

Waited 2 seconds for new tab to load
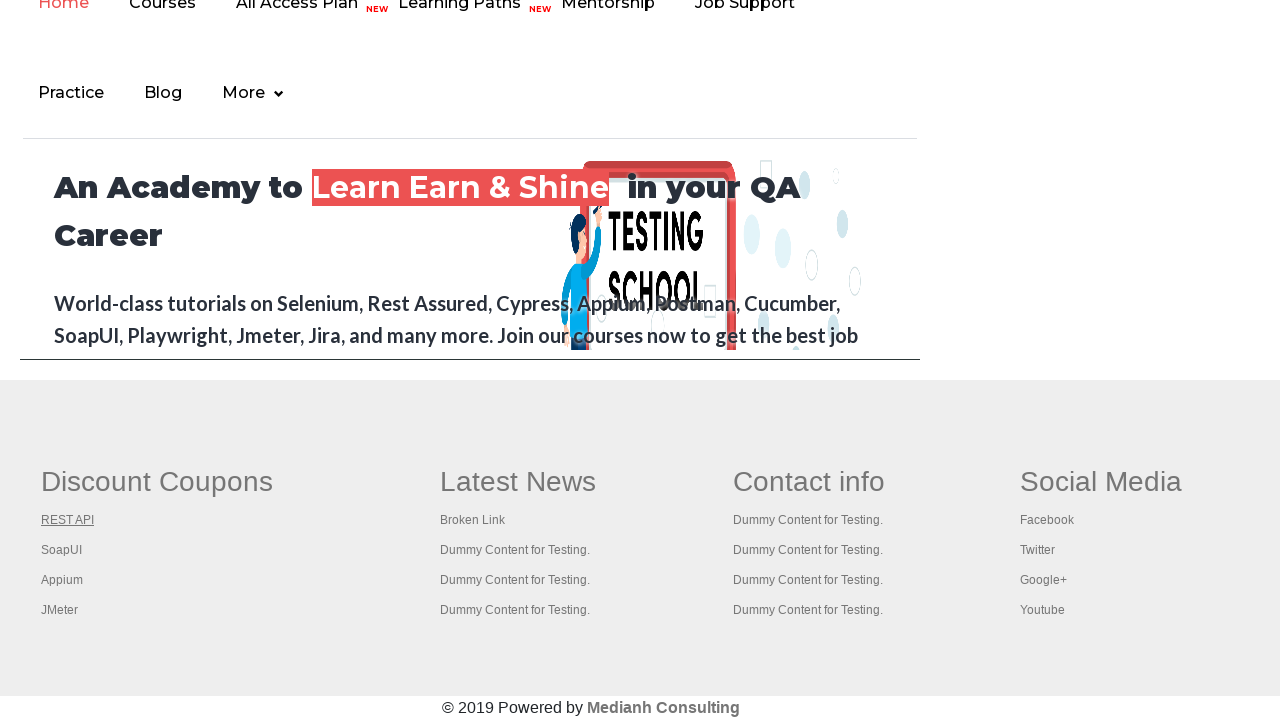

Located link at index 2 in footer column
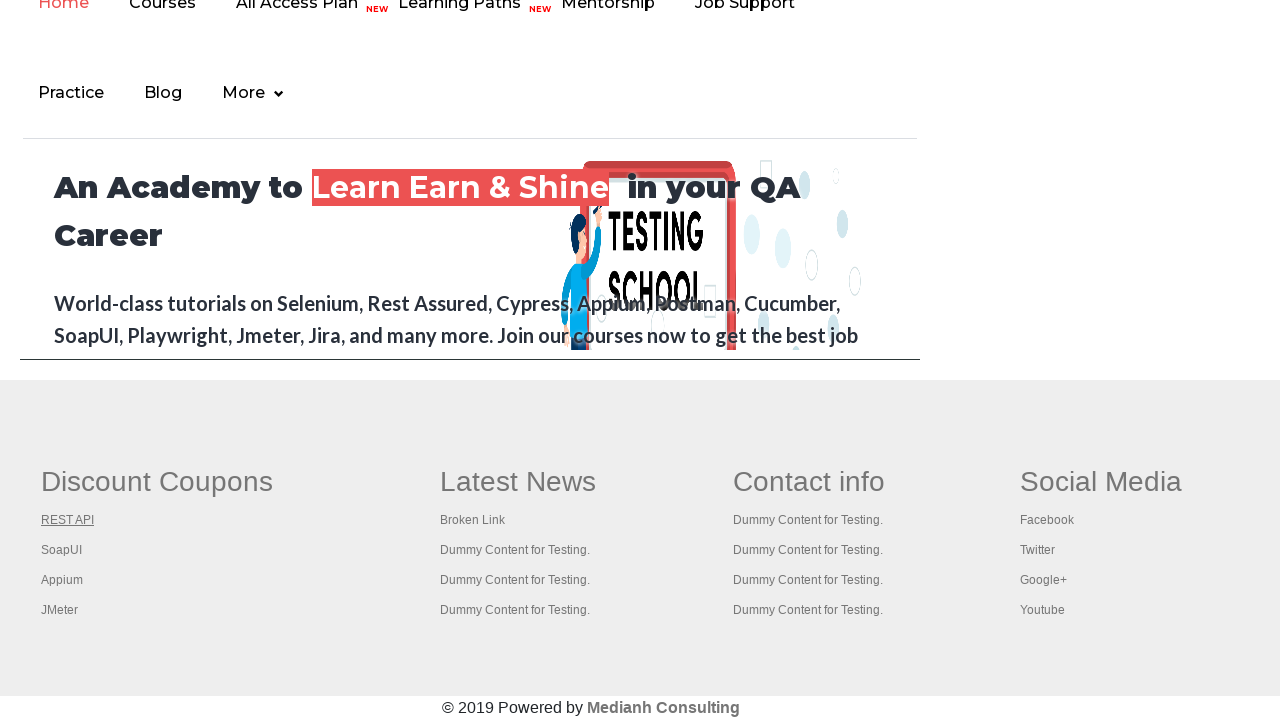

Opened link 2 in new tab using Ctrl+Click at (62, 550) on #gf-BIG >> xpath=//table/tbody/tr/td[1]/ul//a >> nth=2
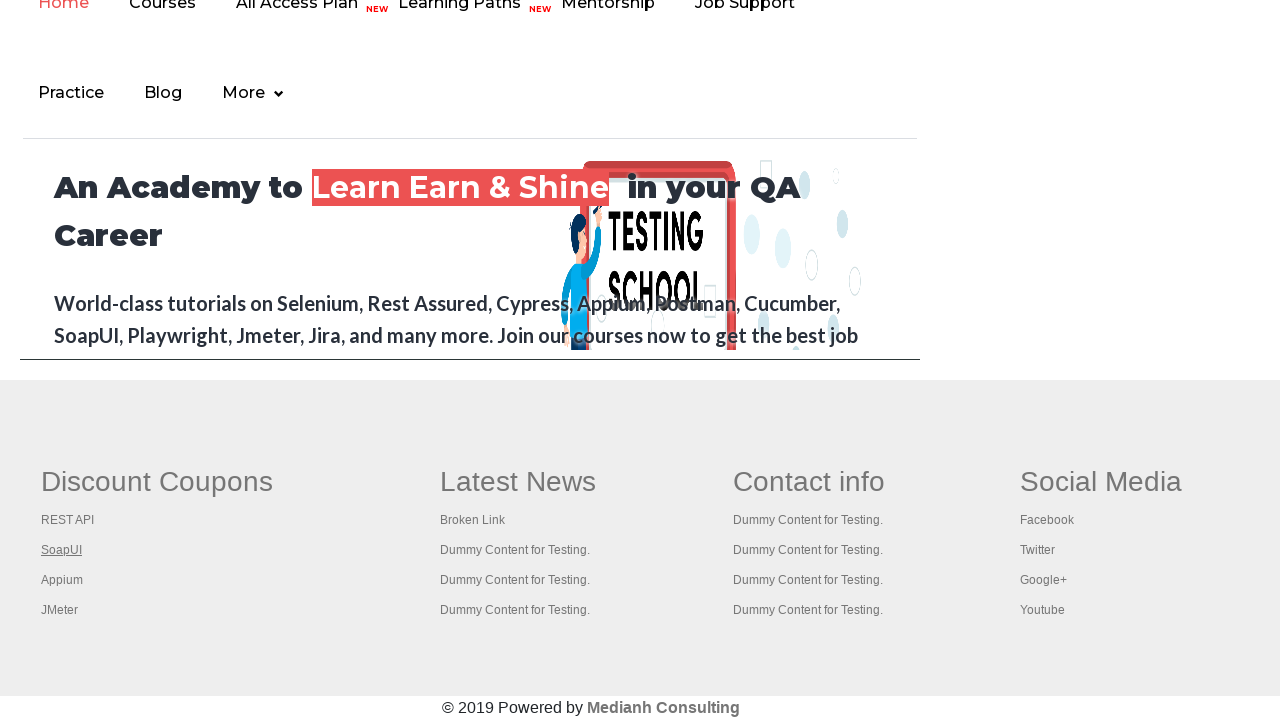

Waited 2 seconds for new tab to load
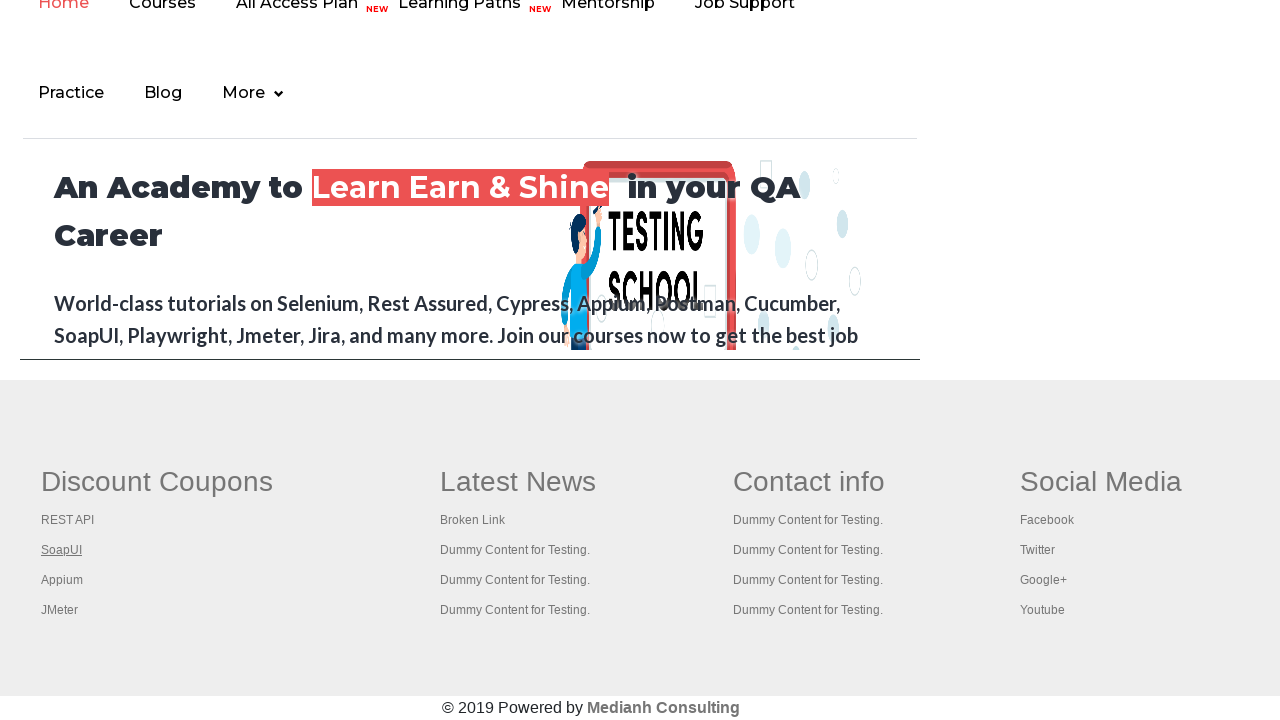

Located link at index 3 in footer column
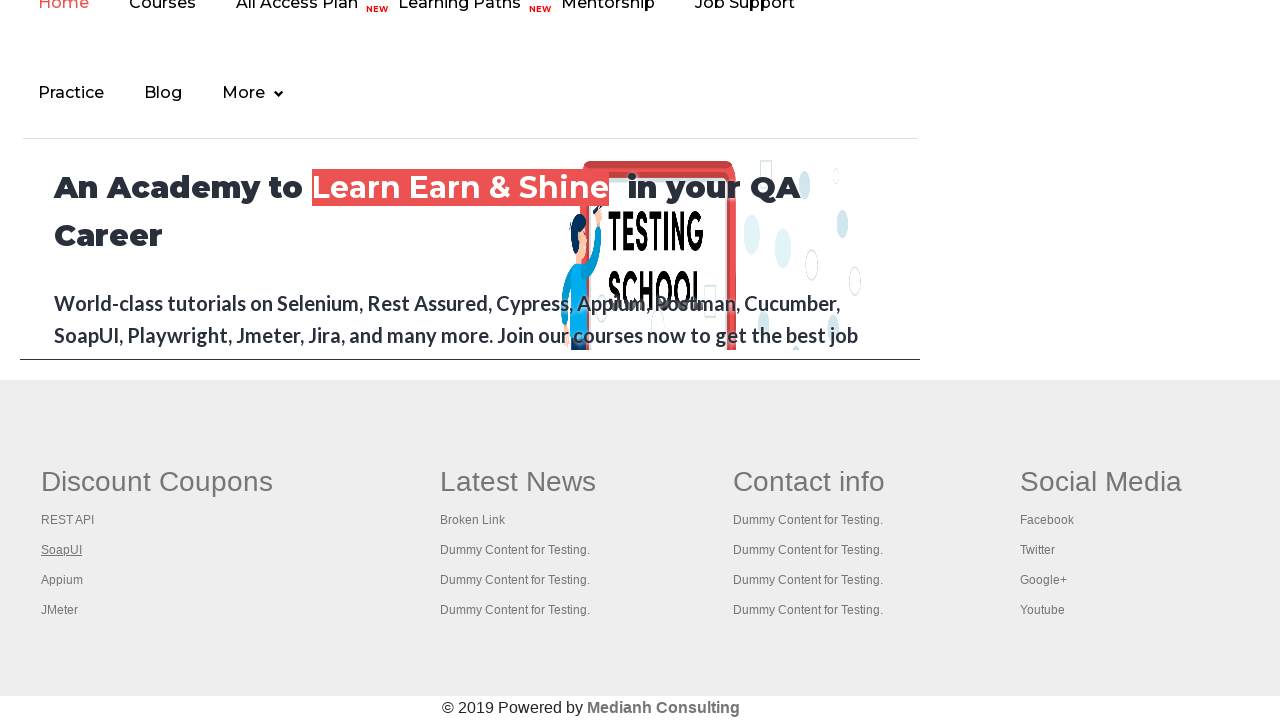

Opened link 3 in new tab using Ctrl+Click at (62, 580) on #gf-BIG >> xpath=//table/tbody/tr/td[1]/ul//a >> nth=3
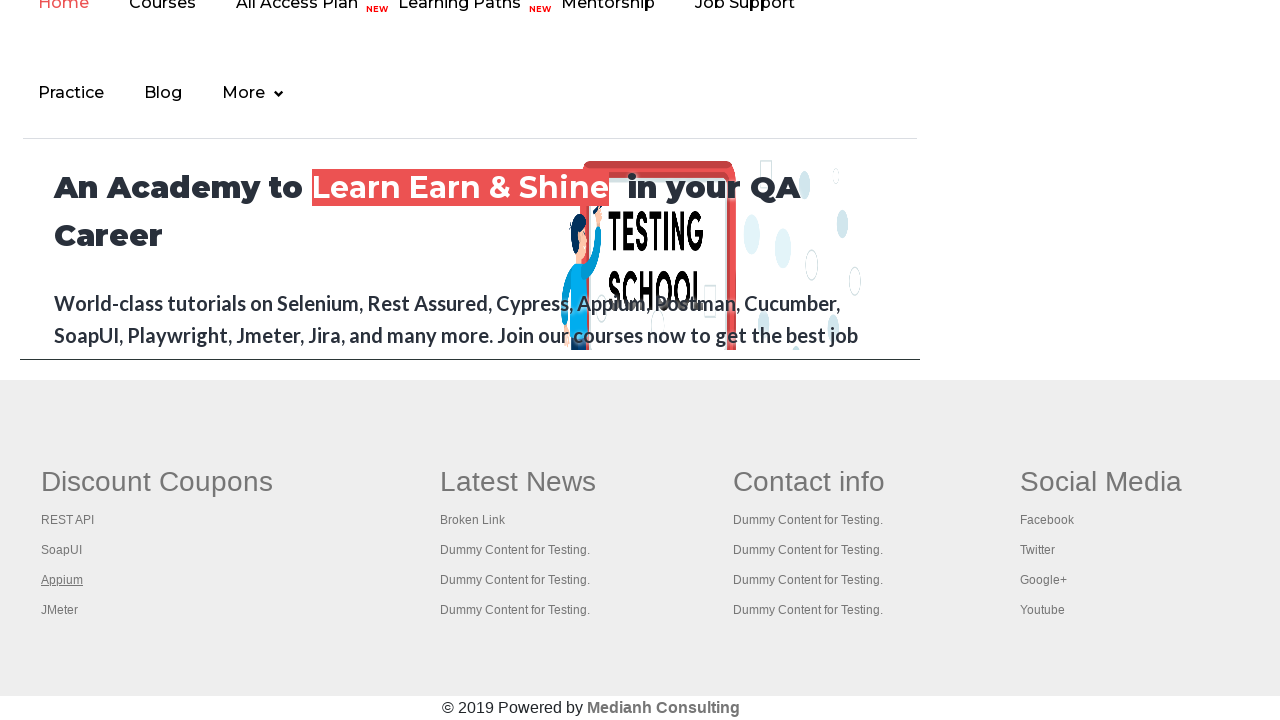

Waited 2 seconds for new tab to load
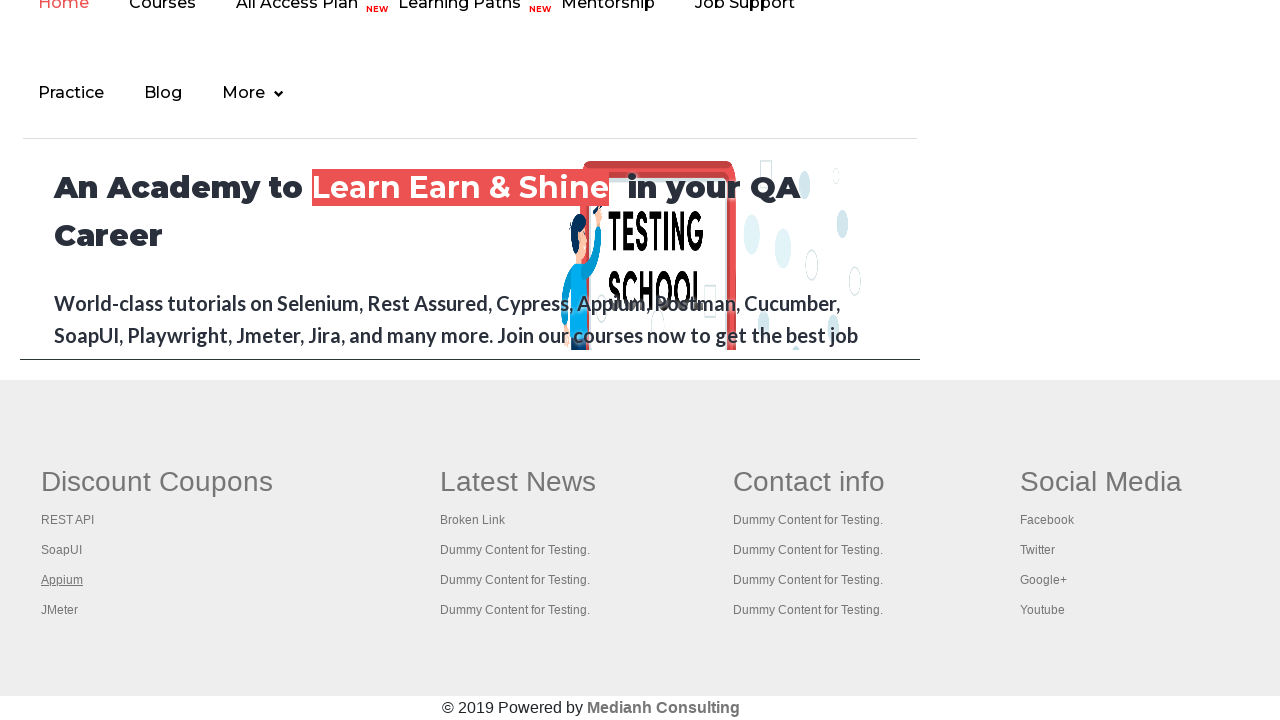

Located link at index 4 in footer column
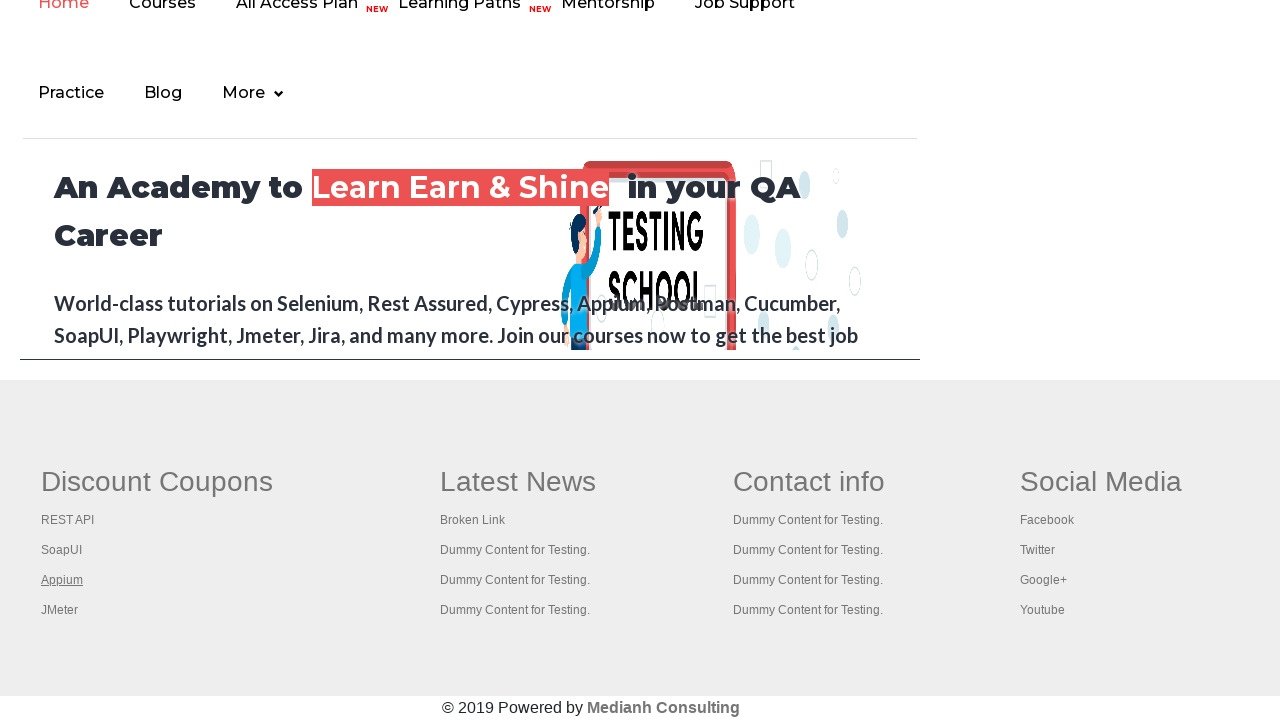

Opened link 4 in new tab using Ctrl+Click at (60, 610) on #gf-BIG >> xpath=//table/tbody/tr/td[1]/ul//a >> nth=4
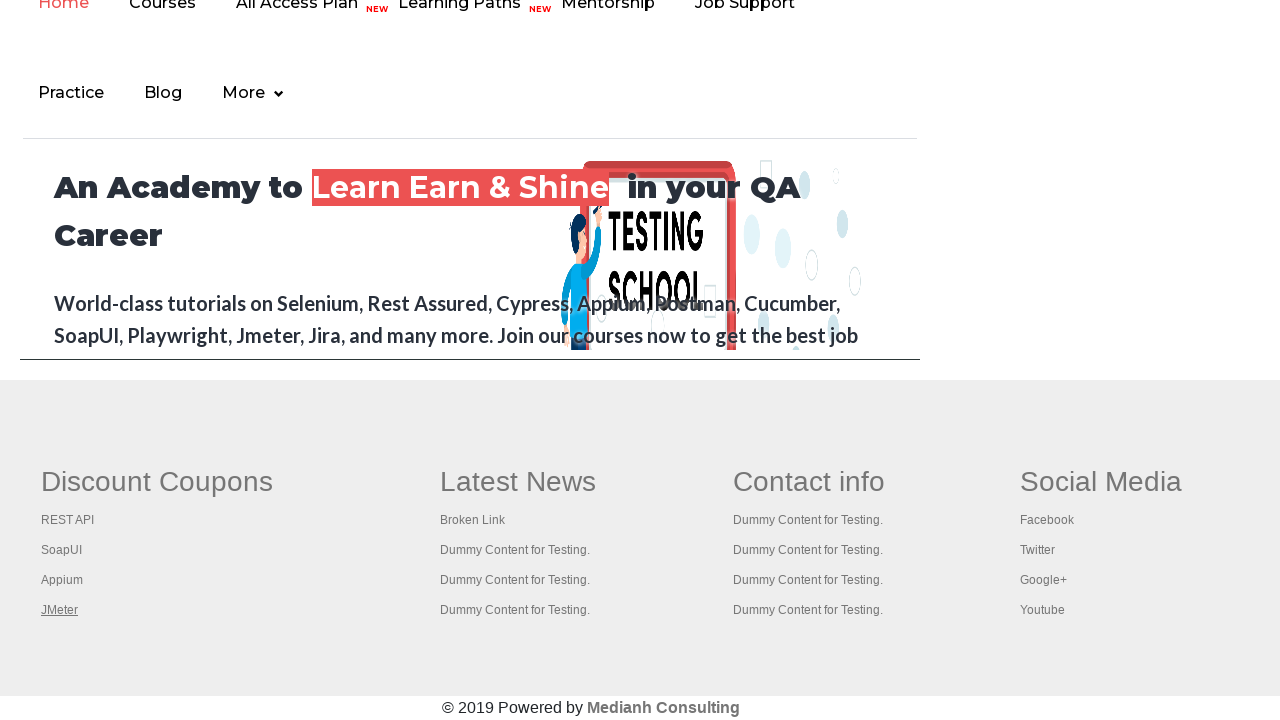

Waited 2 seconds for new tab to load
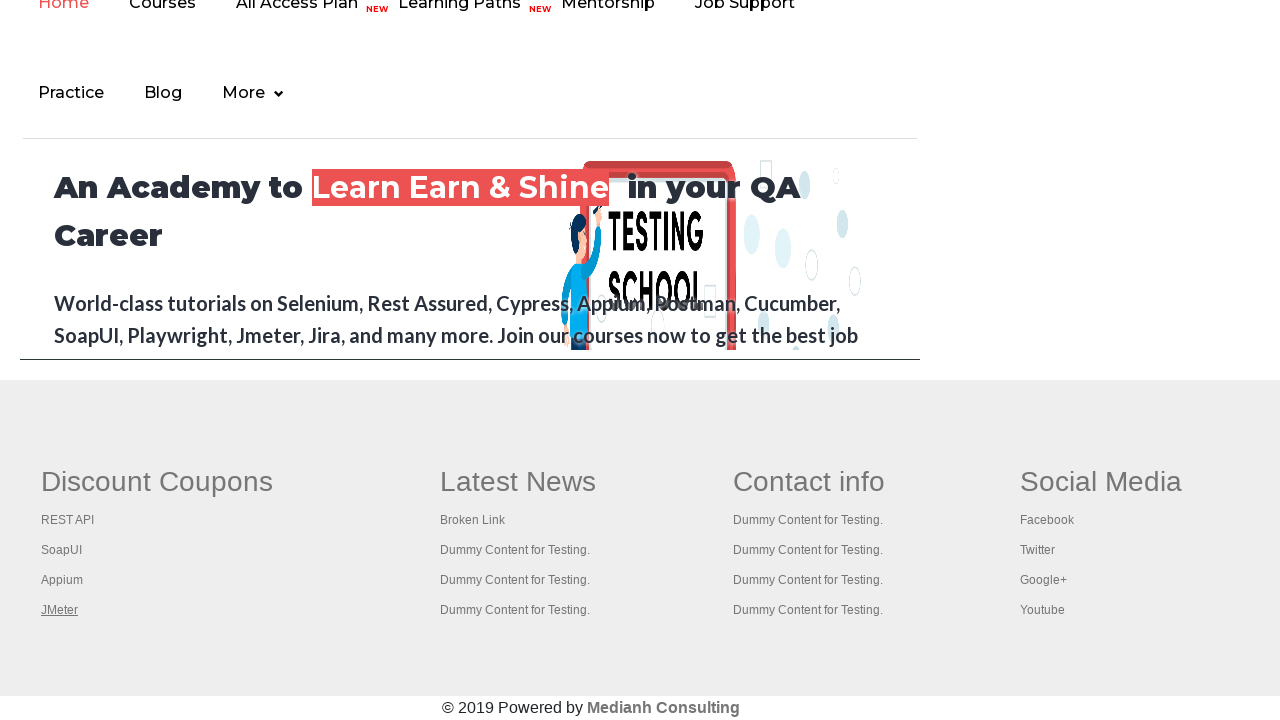

Retrieved all 5 open tabs from context
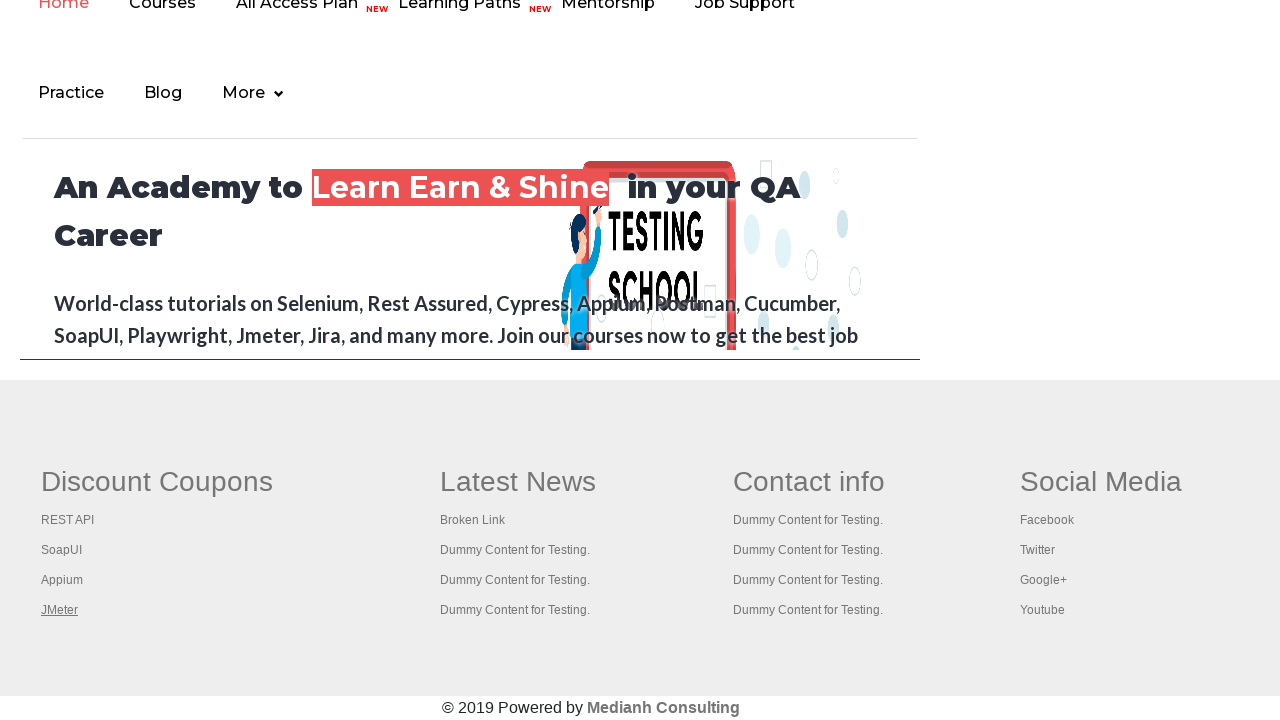

Brought tab 'https://rahulshettyacademy.com/AutomationPractice/' to front
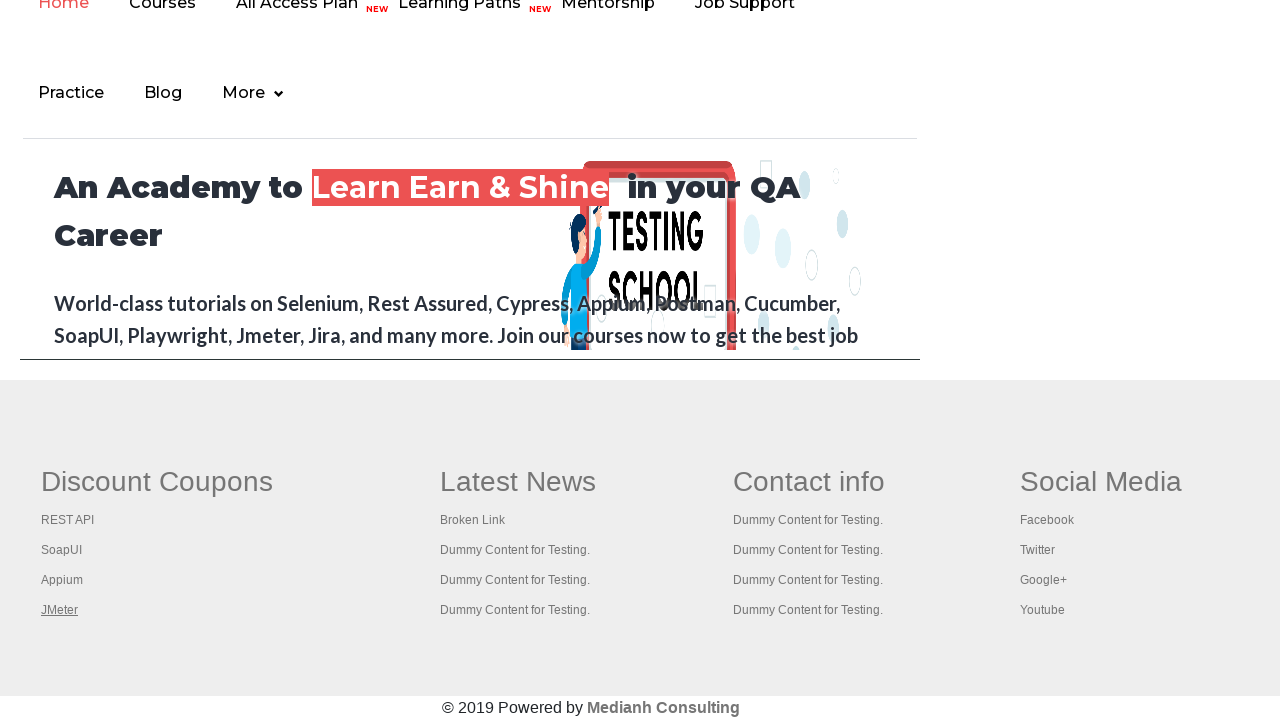

Verified tab loaded with domcontentloaded state
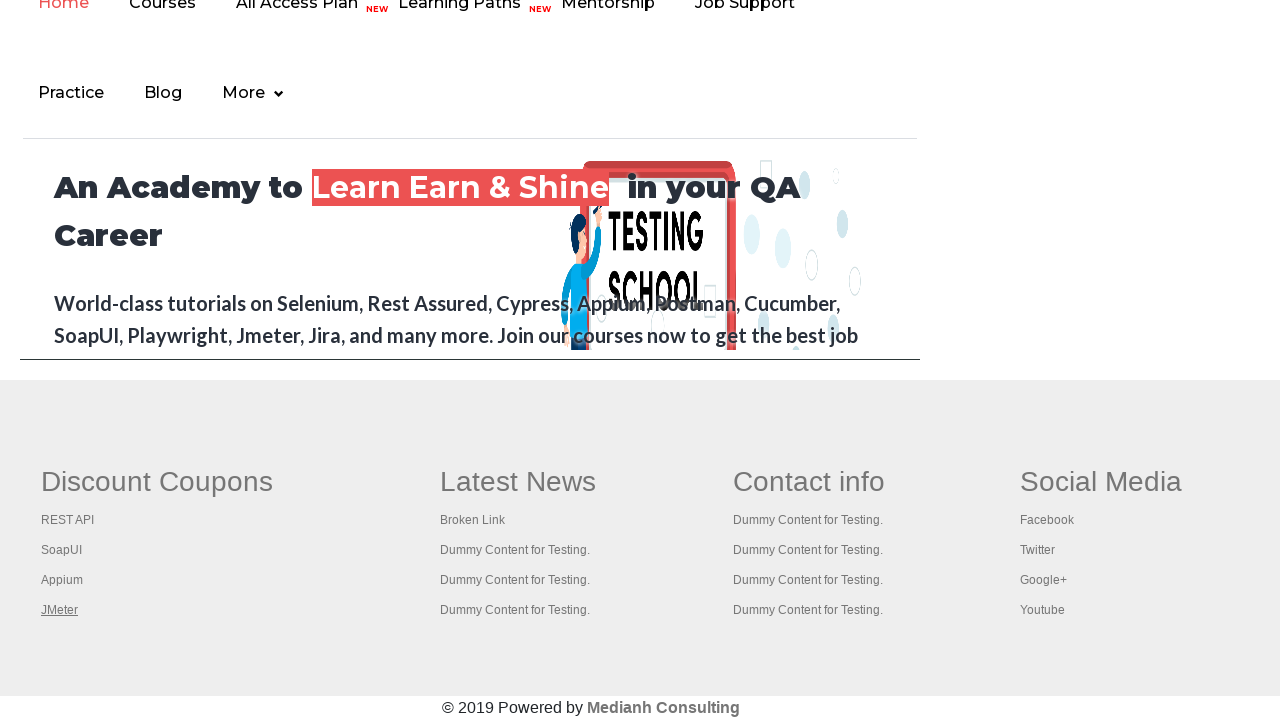

Brought tab 'https://www.restapitutorial.com/' to front
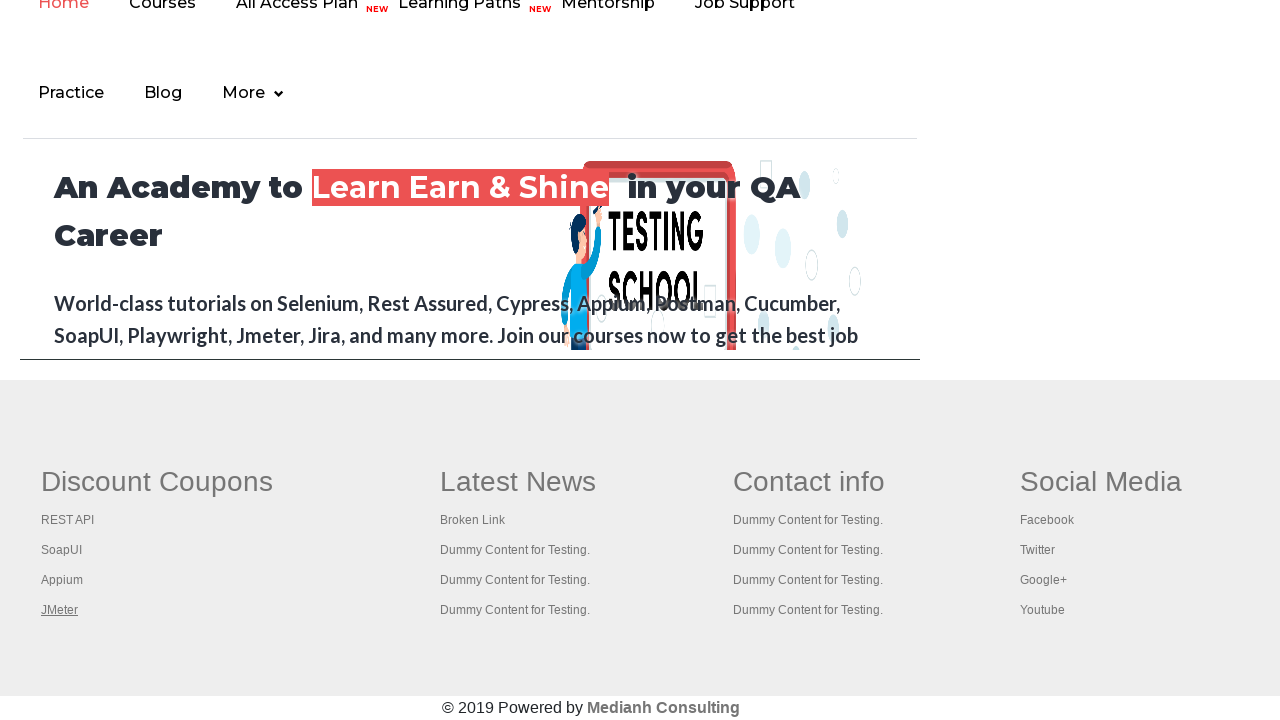

Verified tab loaded with domcontentloaded state
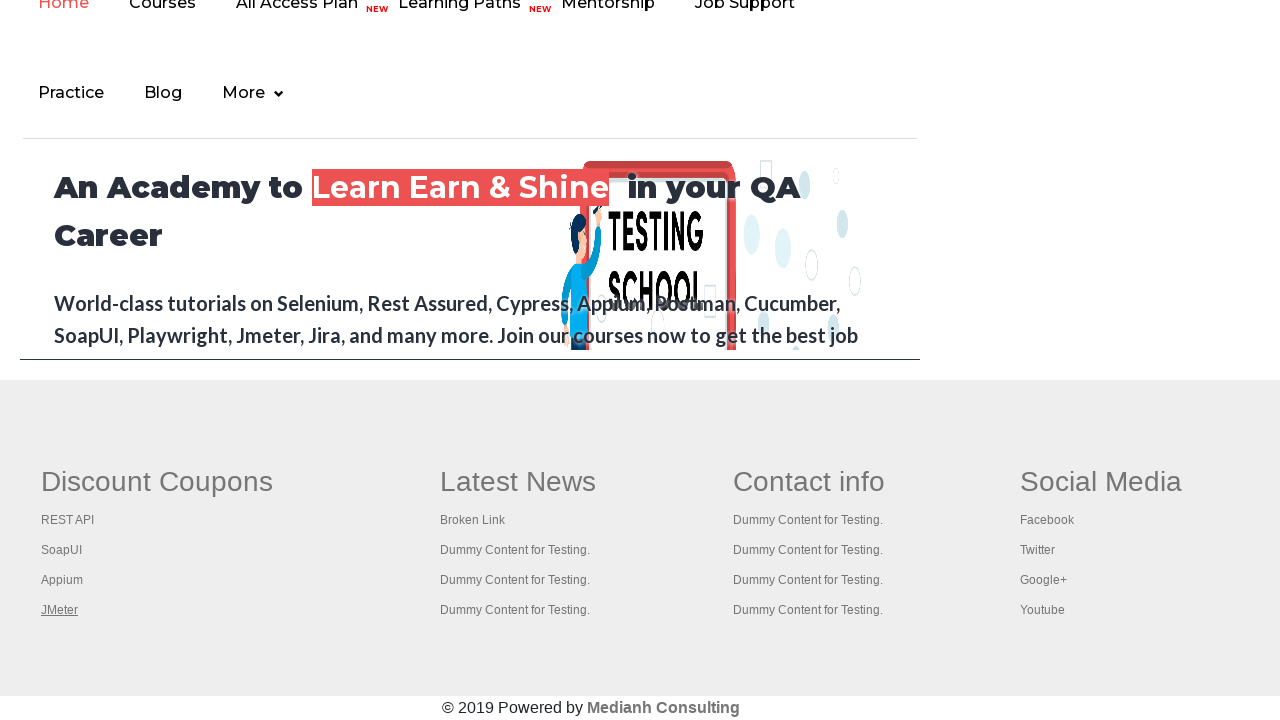

Brought tab 'https://www.soapui.org/' to front
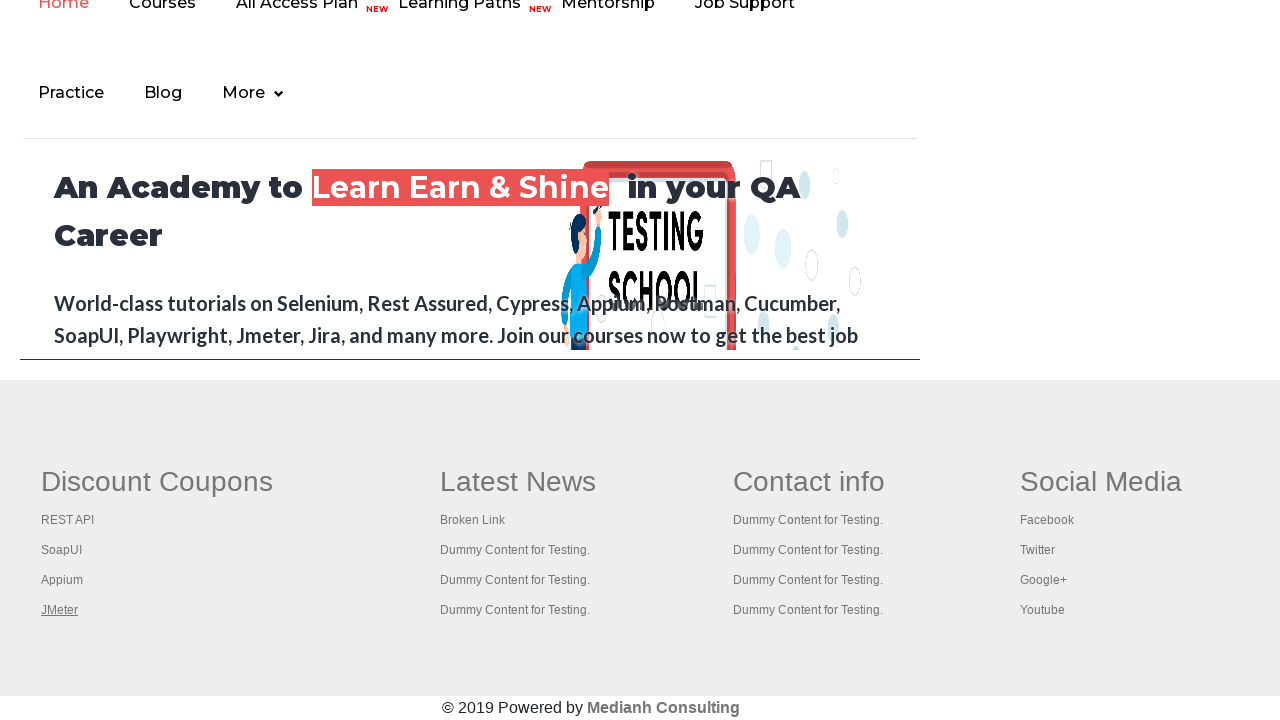

Verified tab loaded with domcontentloaded state
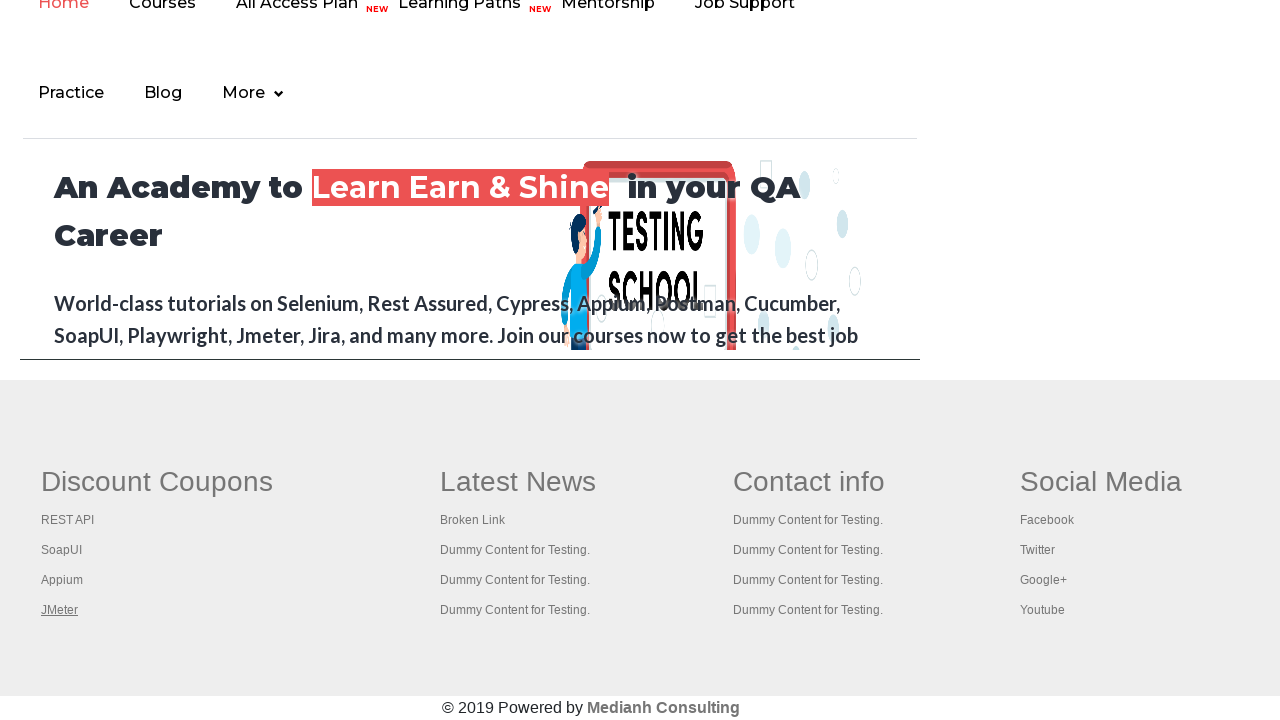

Brought tab 'https://courses.rahulshettyacademy.com/p/appium-tutorial' to front
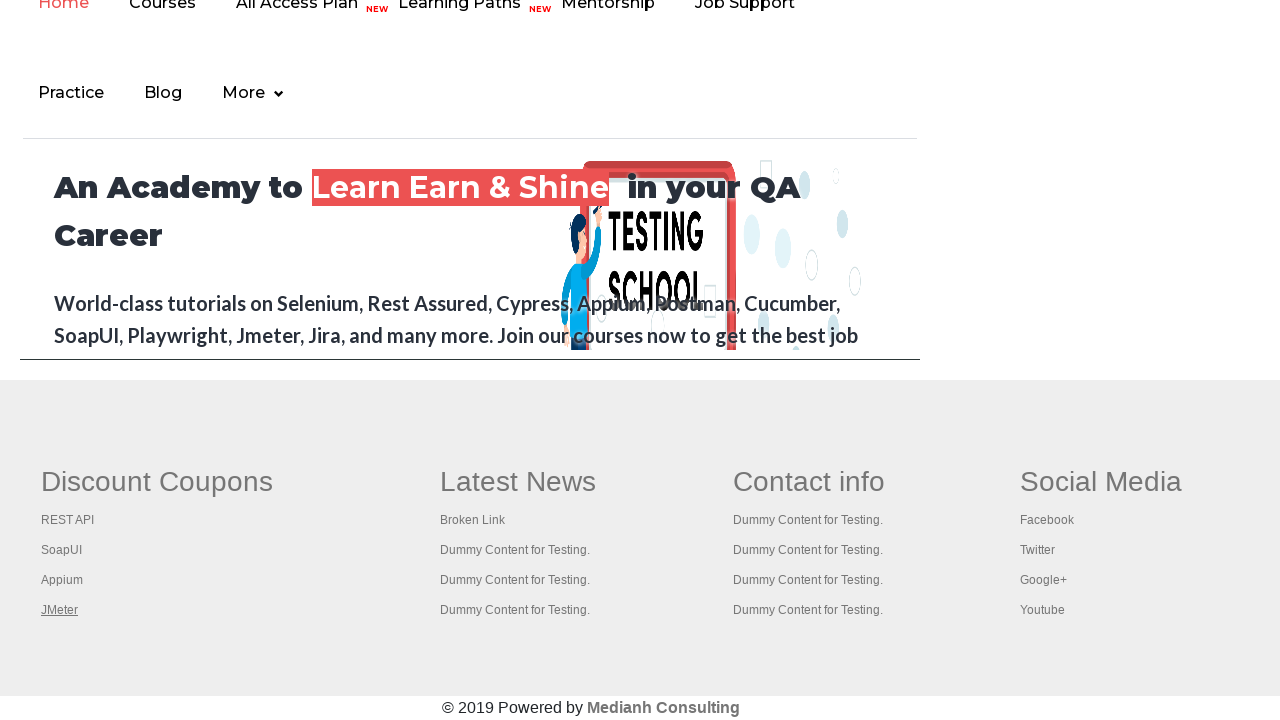

Verified tab loaded with domcontentloaded state
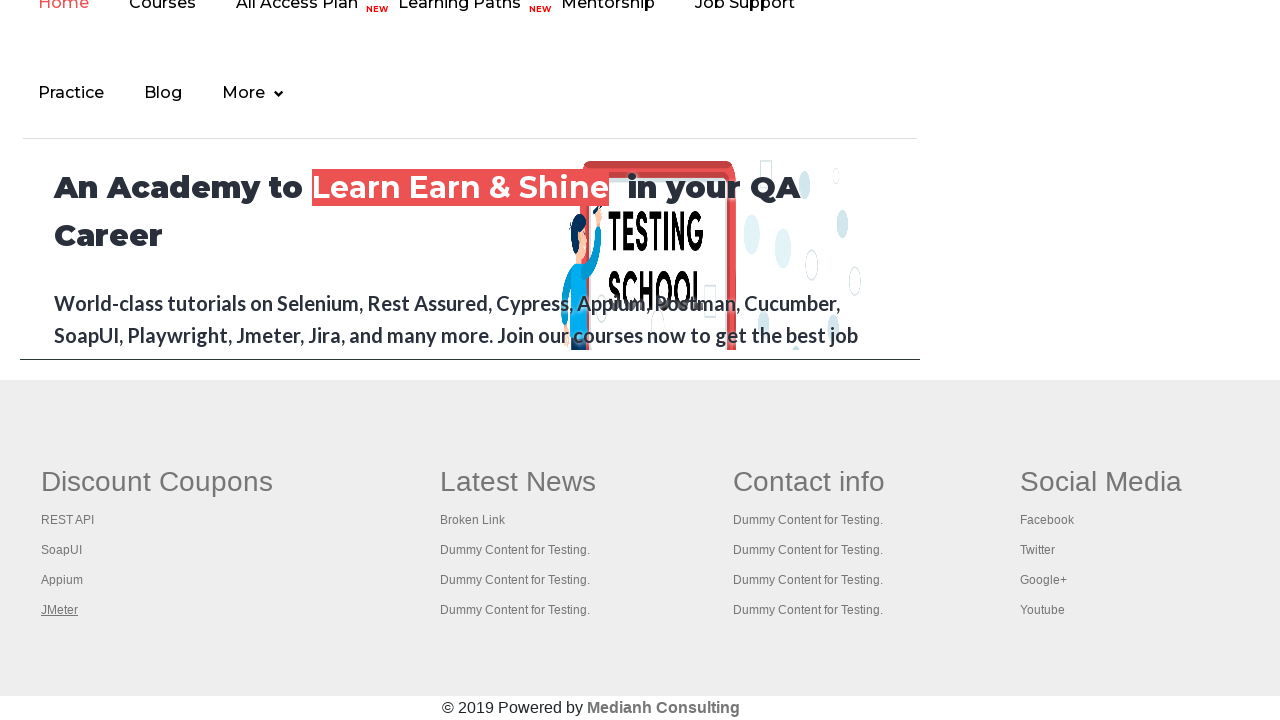

Brought tab 'https://jmeter.apache.org/' to front
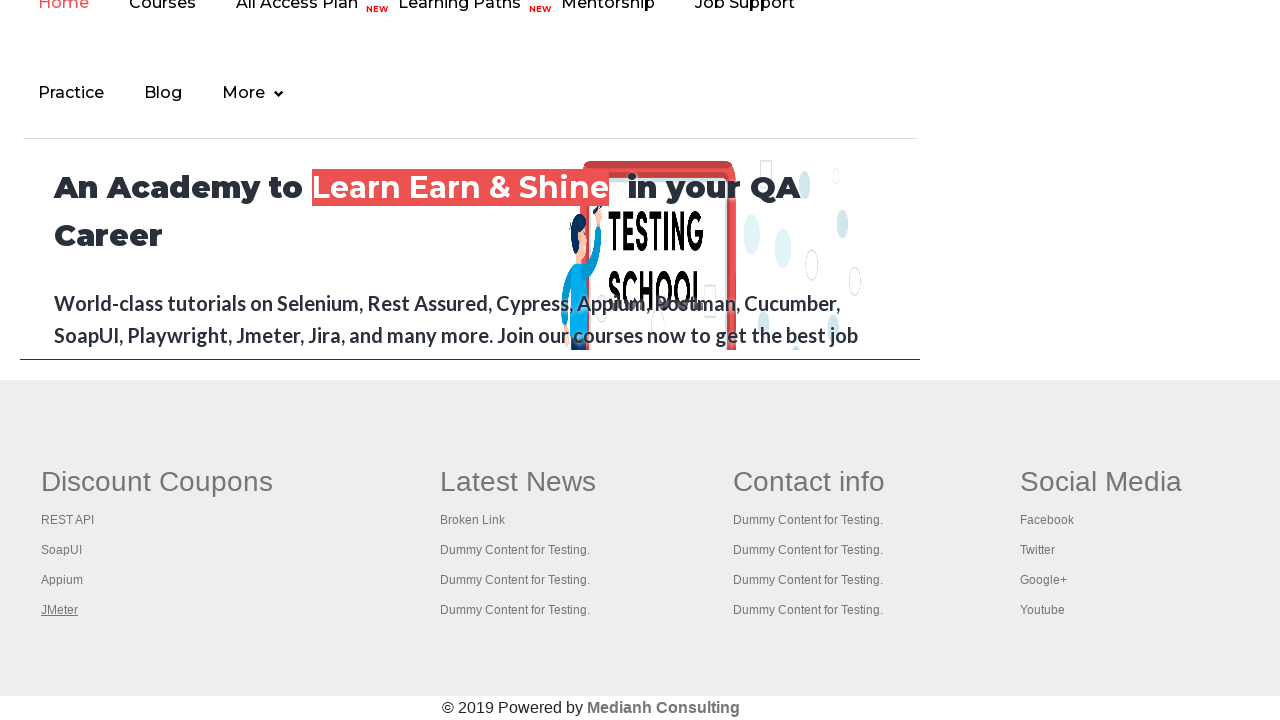

Verified tab loaded with domcontentloaded state
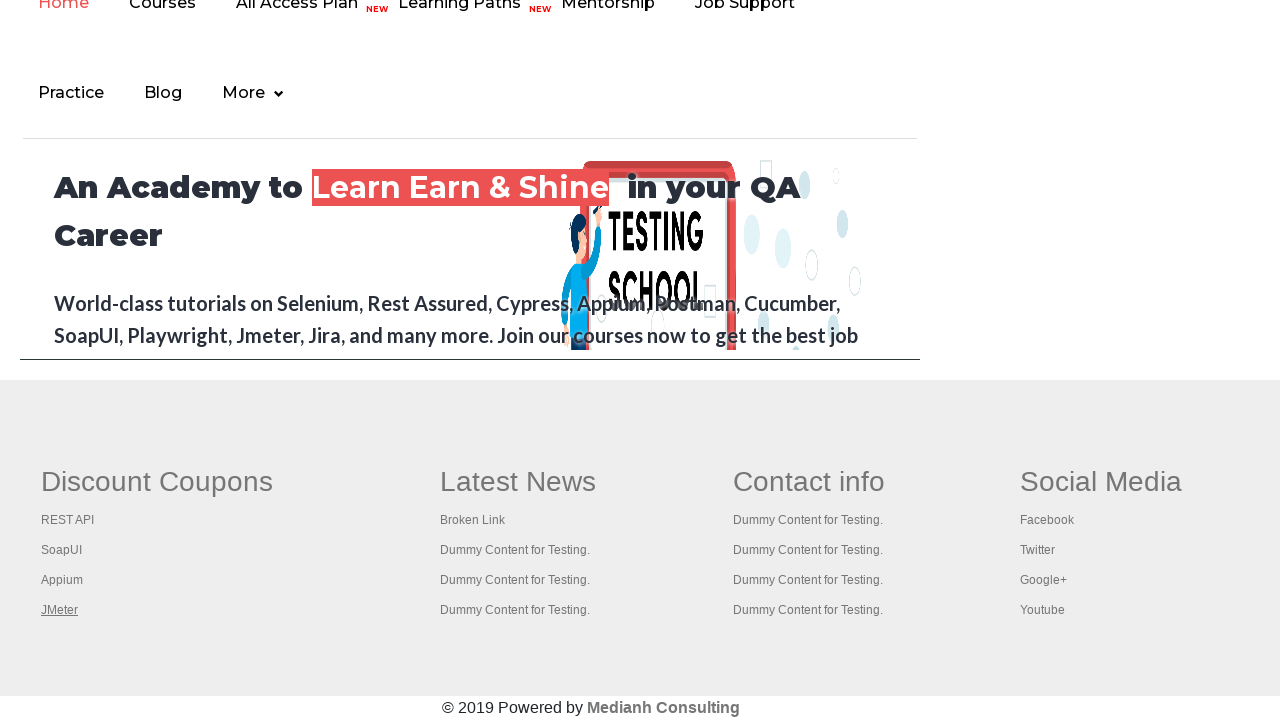

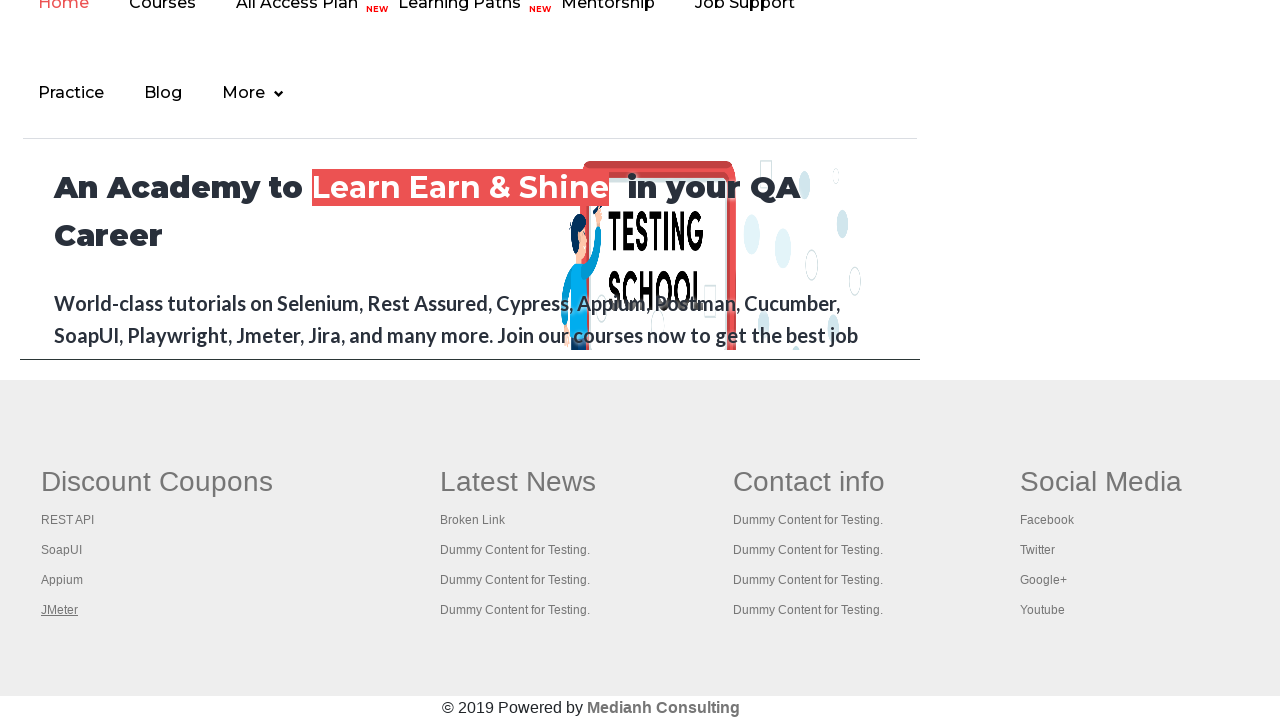